Tests a registration form by filling in required fields (first name, last name, email) and verifying that the registration succeeds with a congratulations message.

Starting URL: http://suninjuly.github.io/registration1.html

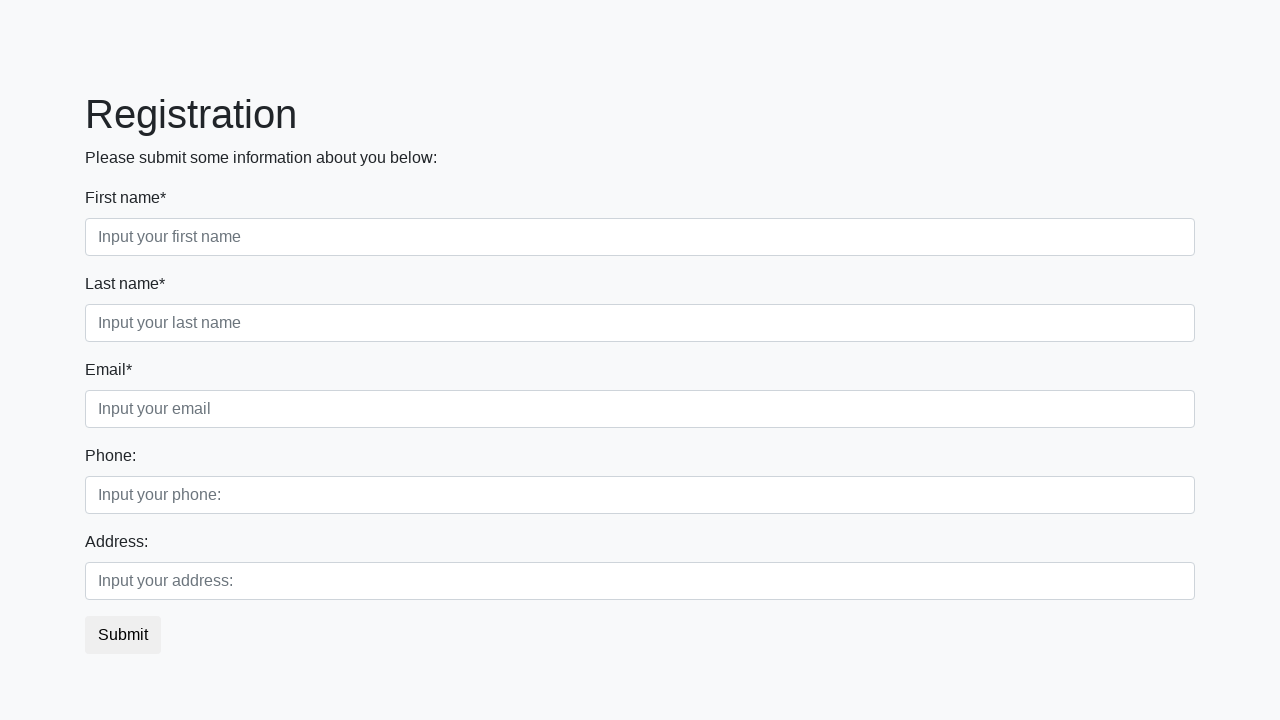

Filled first name field with 'Vovan' on input[placeholder='Input your first name']
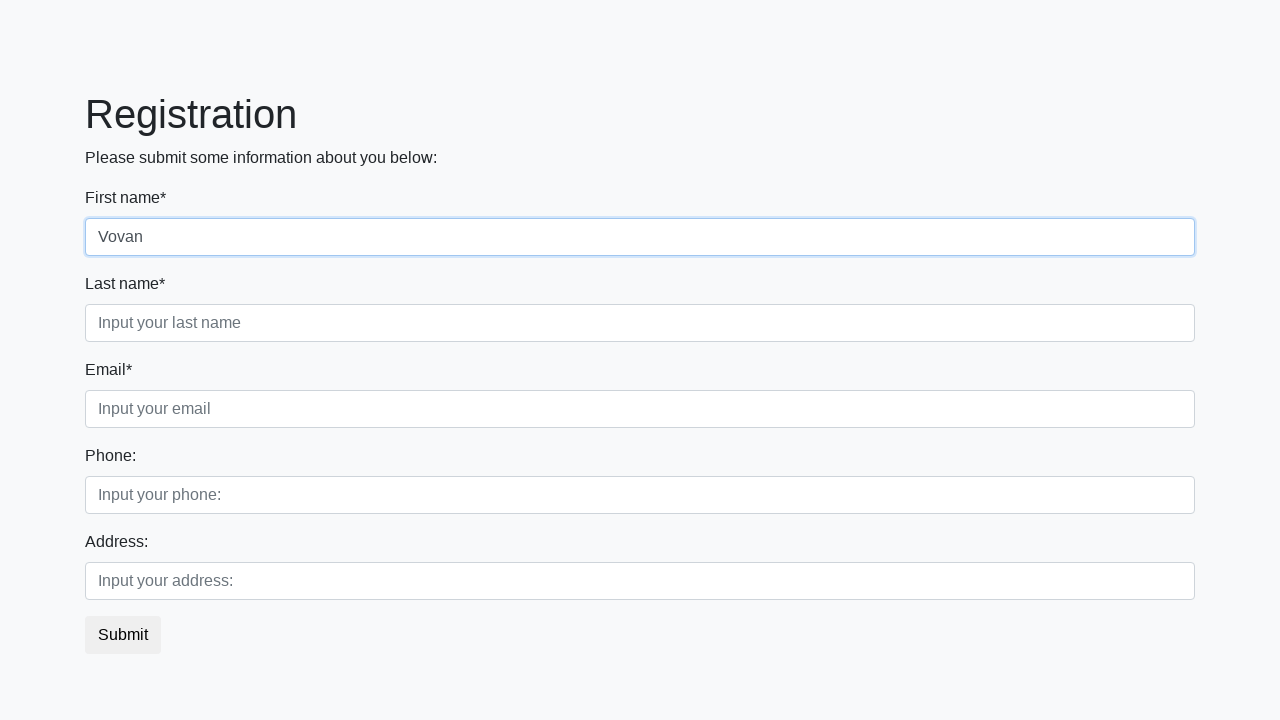

Filled last name field with 'Vovanov' on .form-control.second
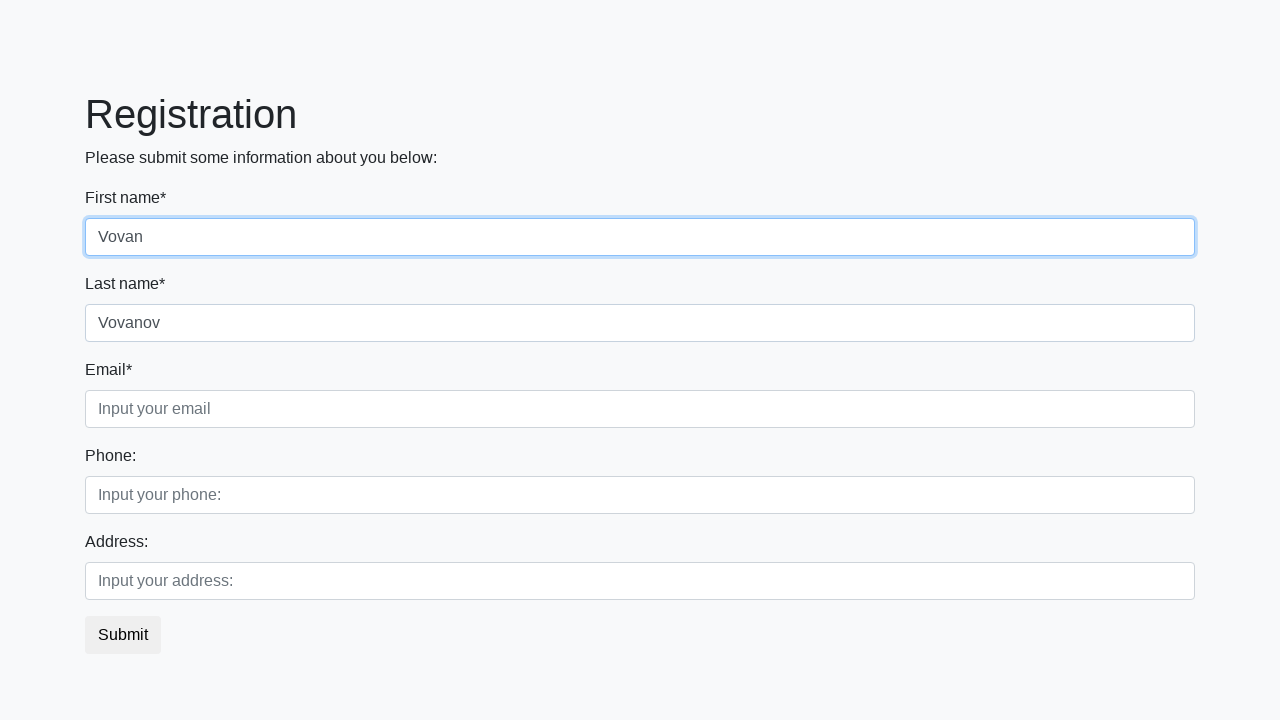

Filled email field with 'Vovan@vovanmail.com' on .form-control.third
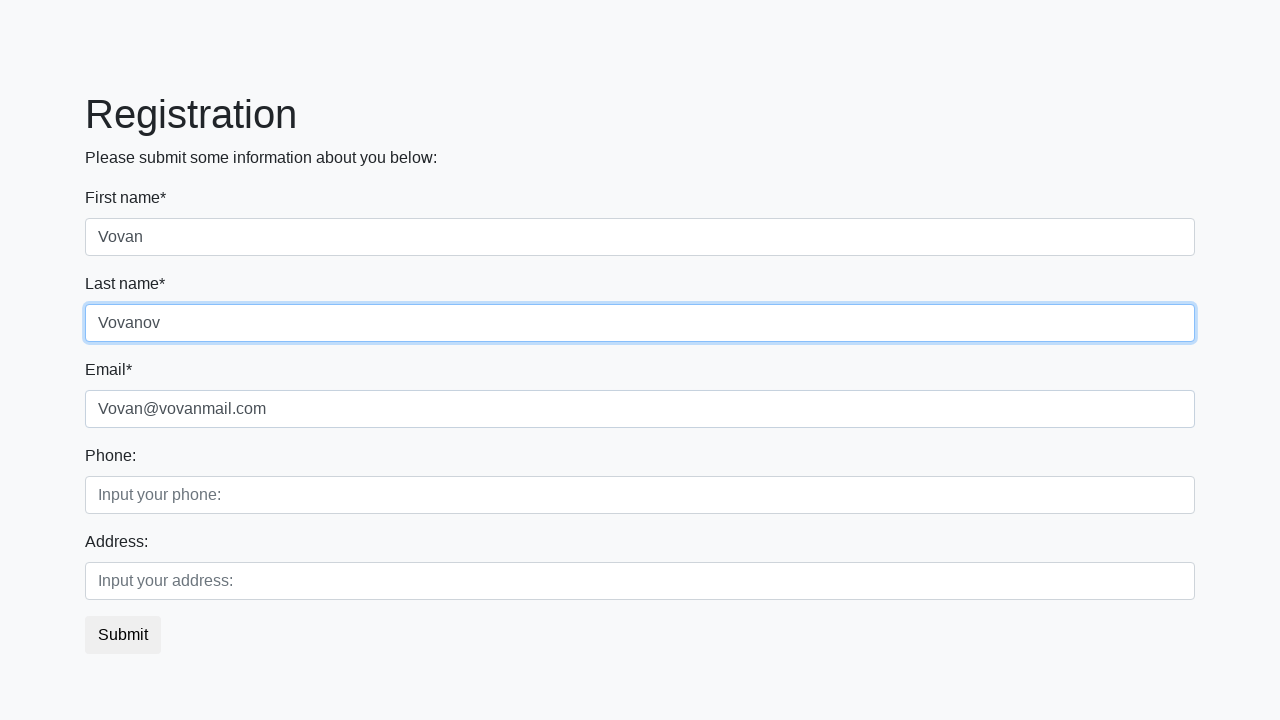

Clicked registration submit button at (123, 635) on button.btn
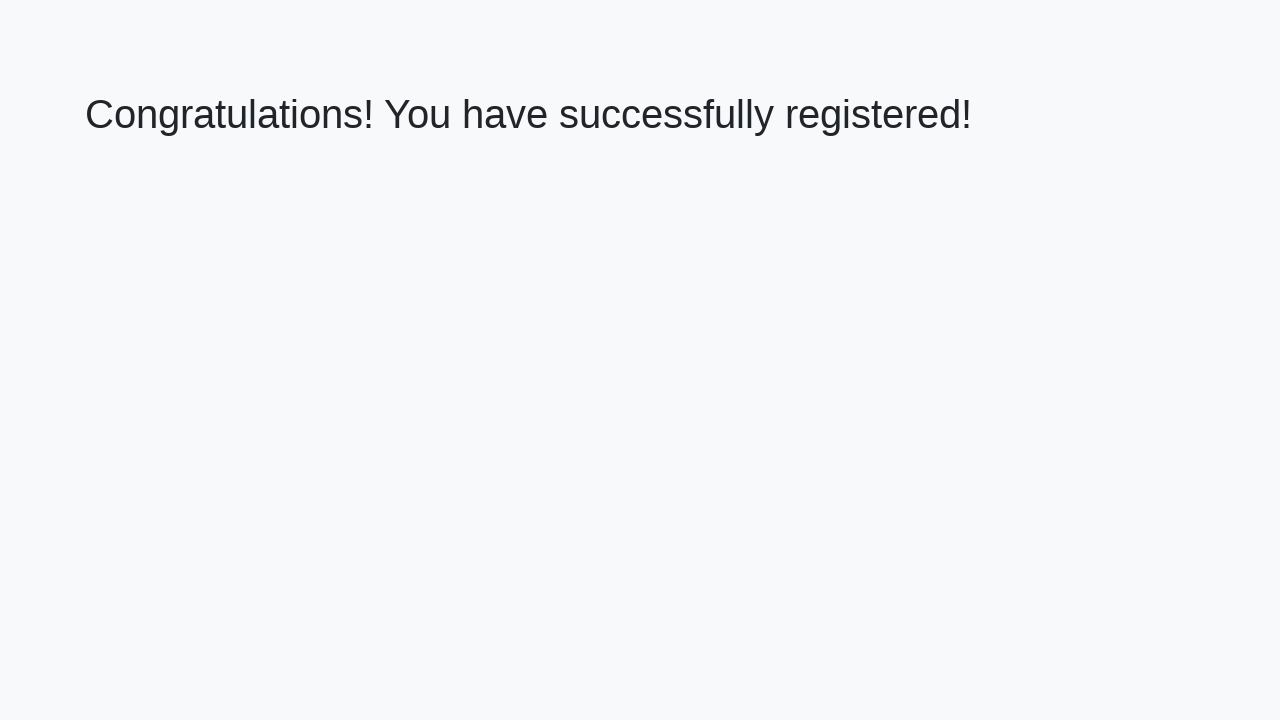

Waited for success message heading to load
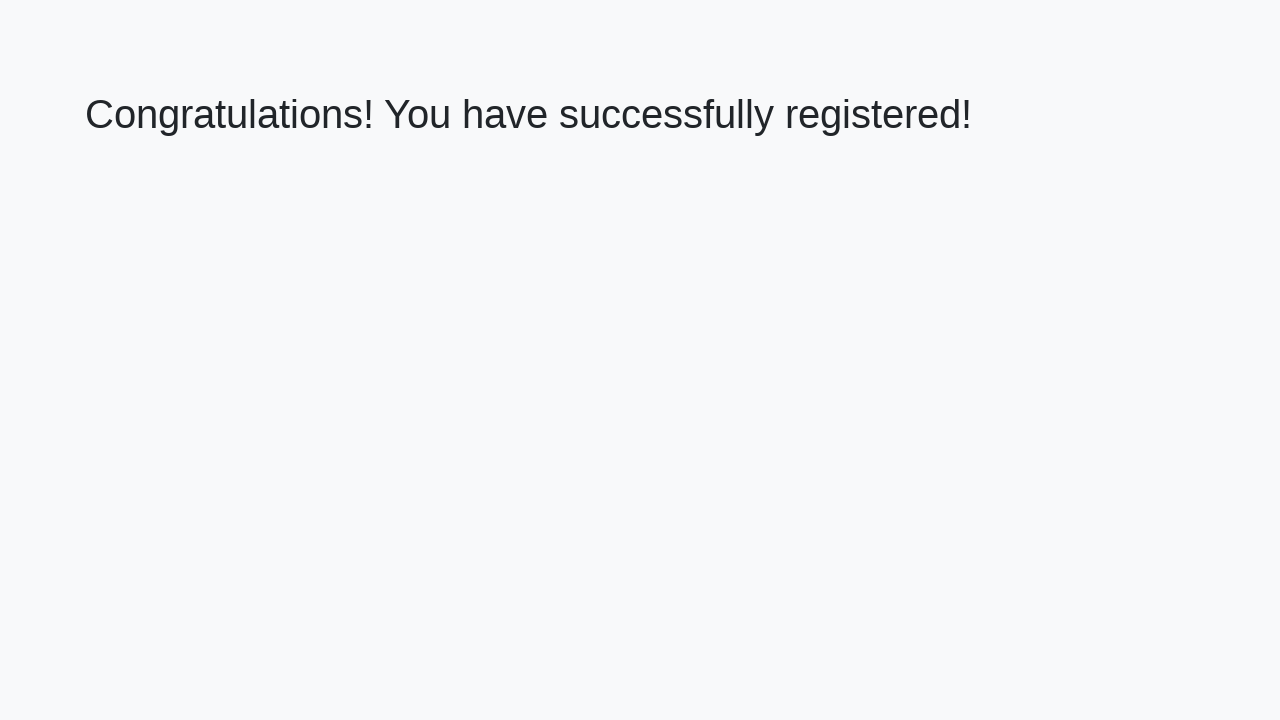

Retrieved success message text: 'Congratulations! You have successfully registered!'
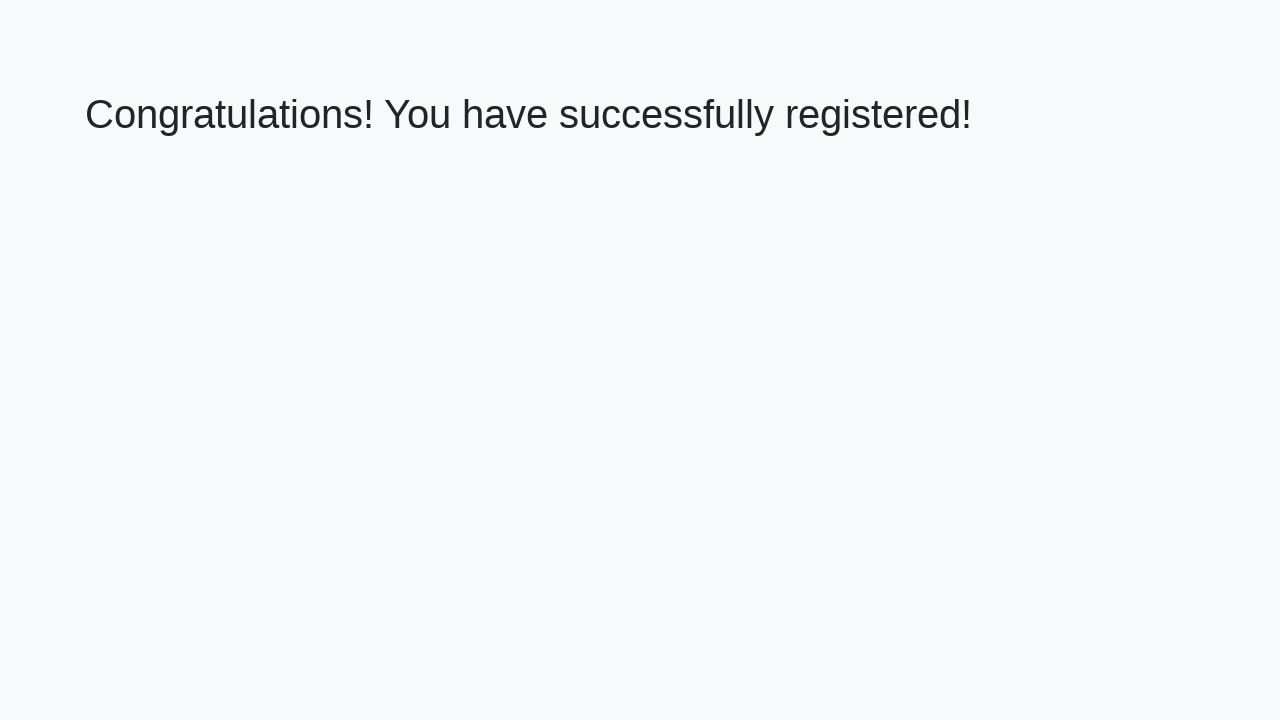

Verified congratulations message matches expected text
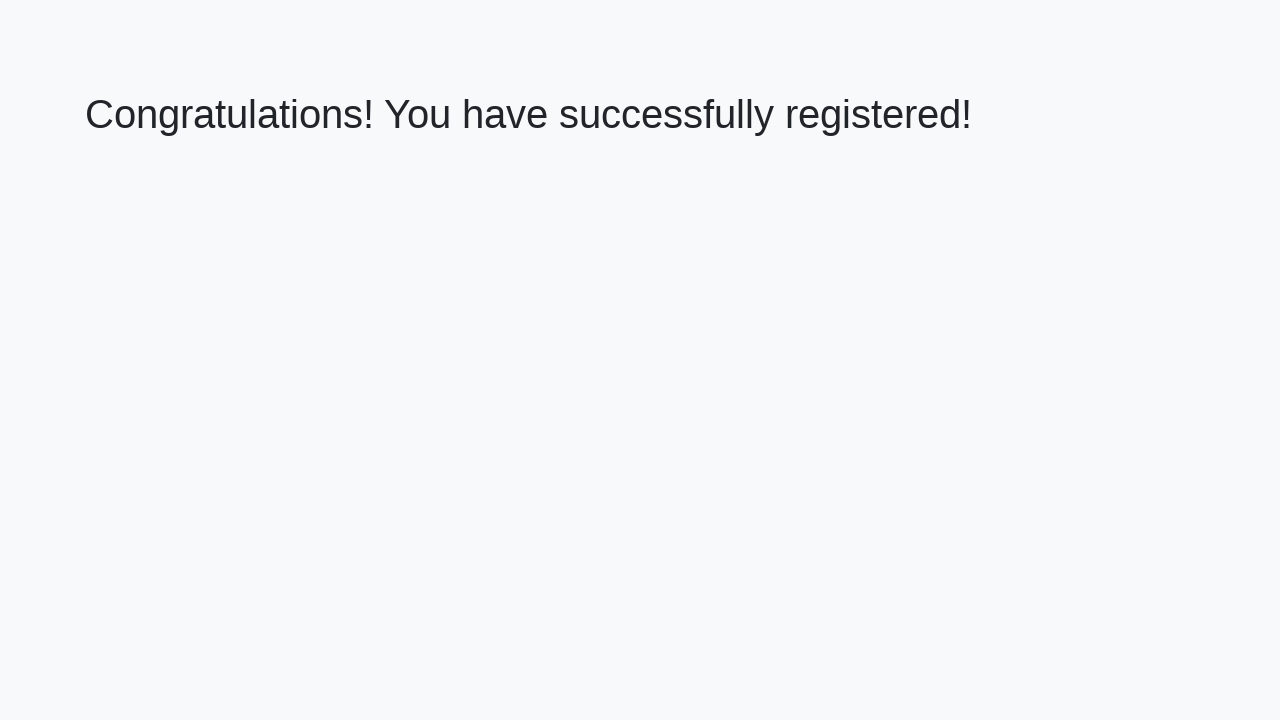

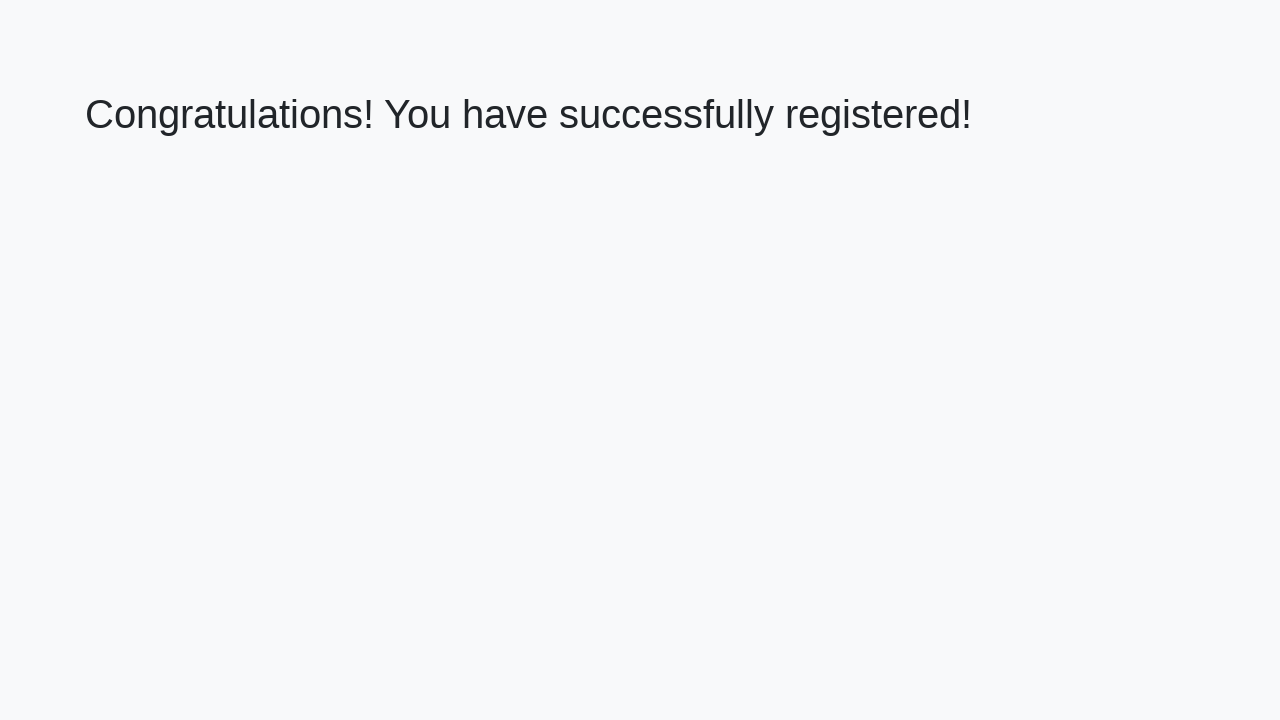